Tests the search functionality on Target by entering a search term and clicking the search button

Starting URL: https://www.target.com/

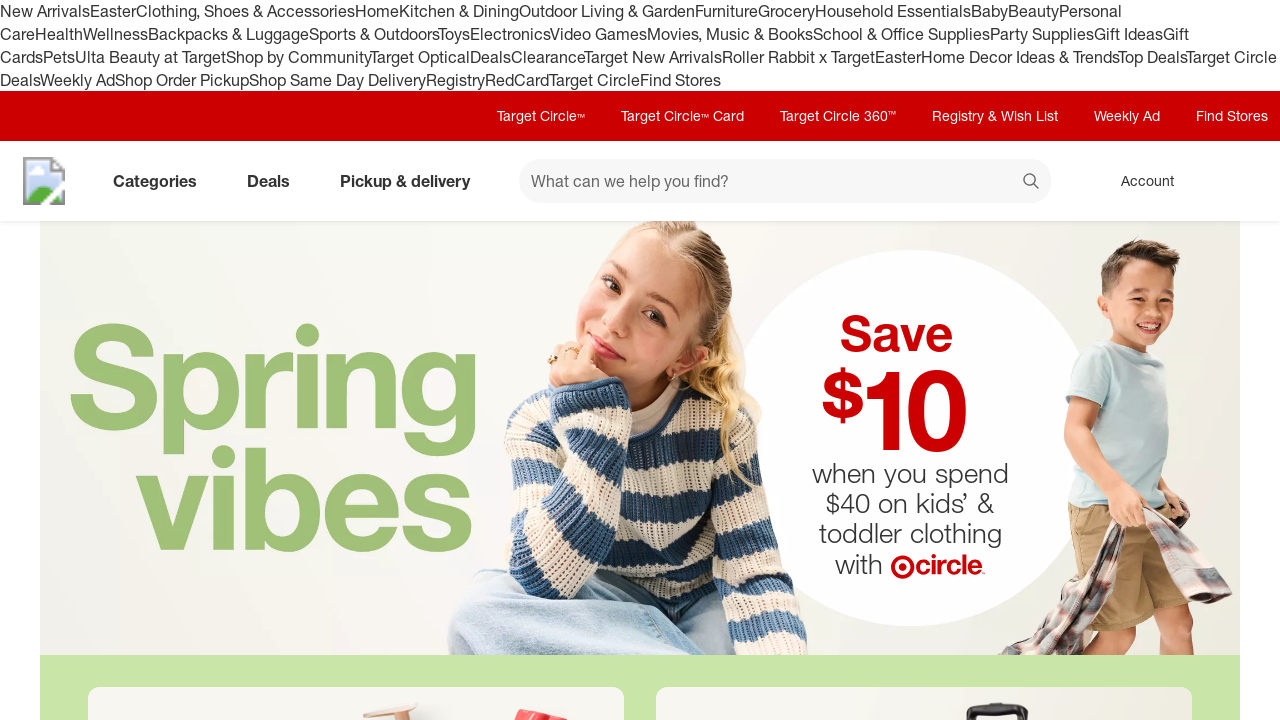

Filled search field with 'coffee maker' on #search
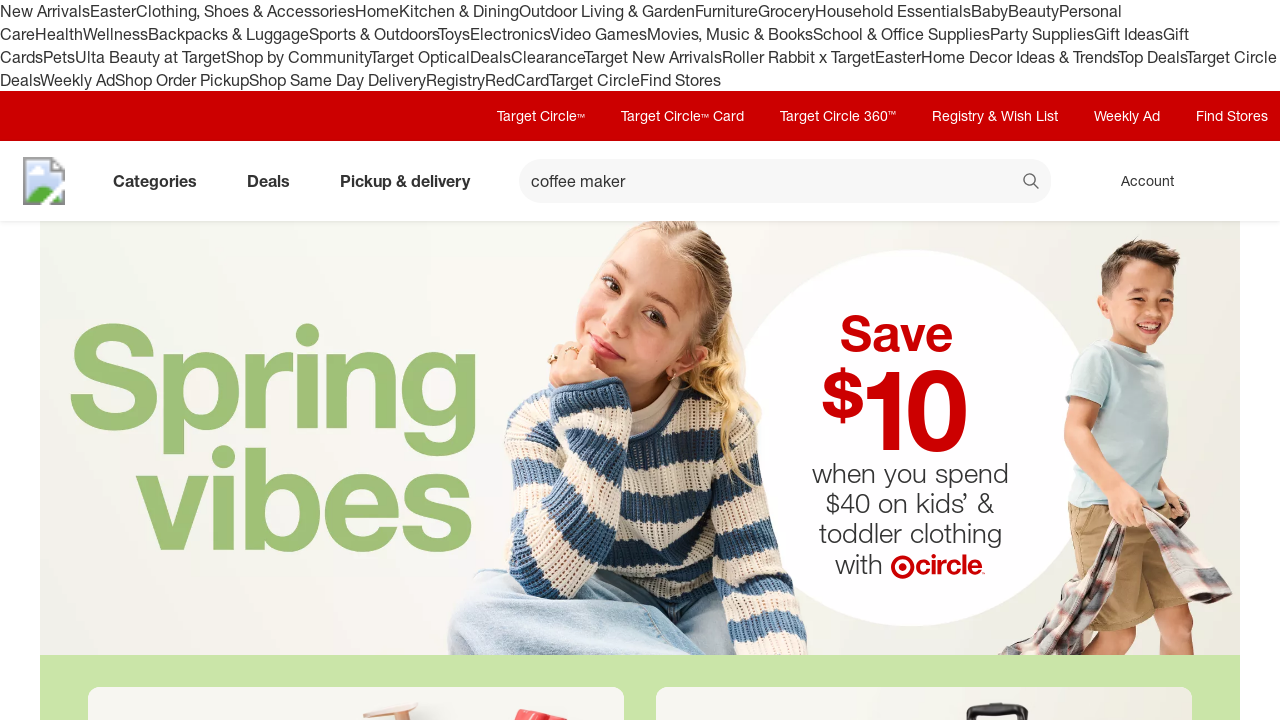

Clicked search button to perform search at (1032, 183) on button[data-test='@web/Search/SearchButton']
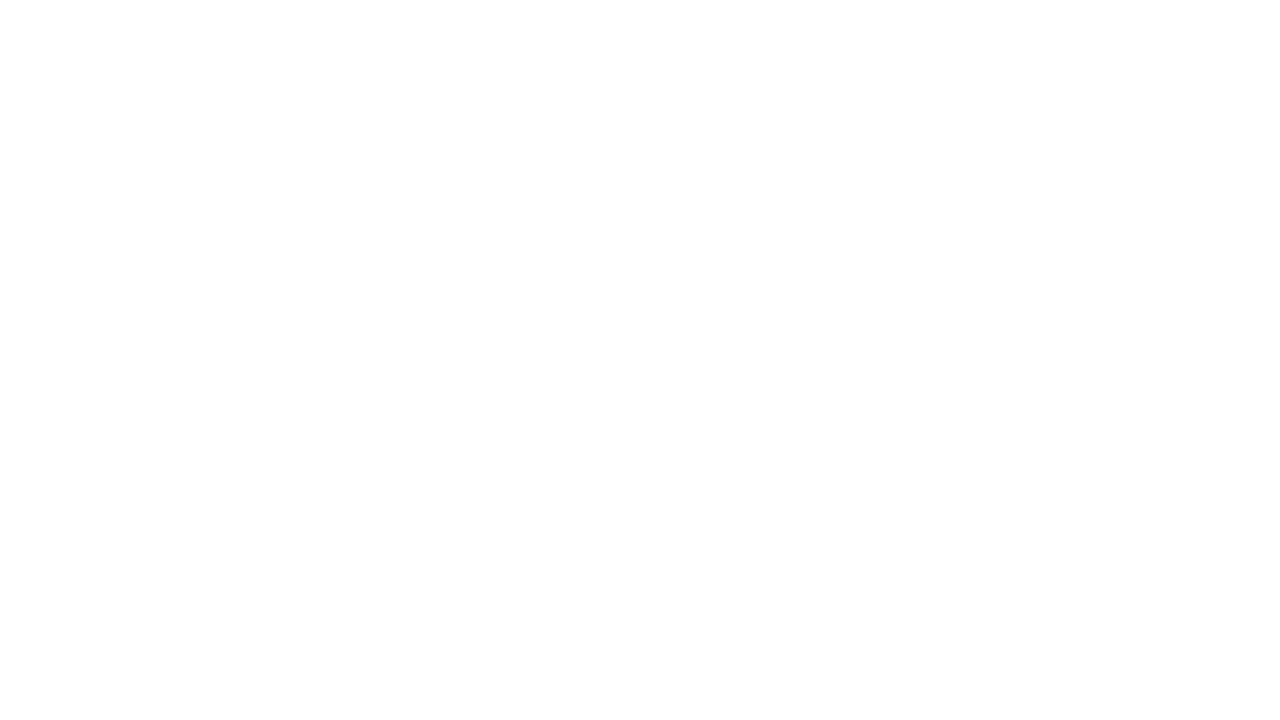

Search results page fully loaded
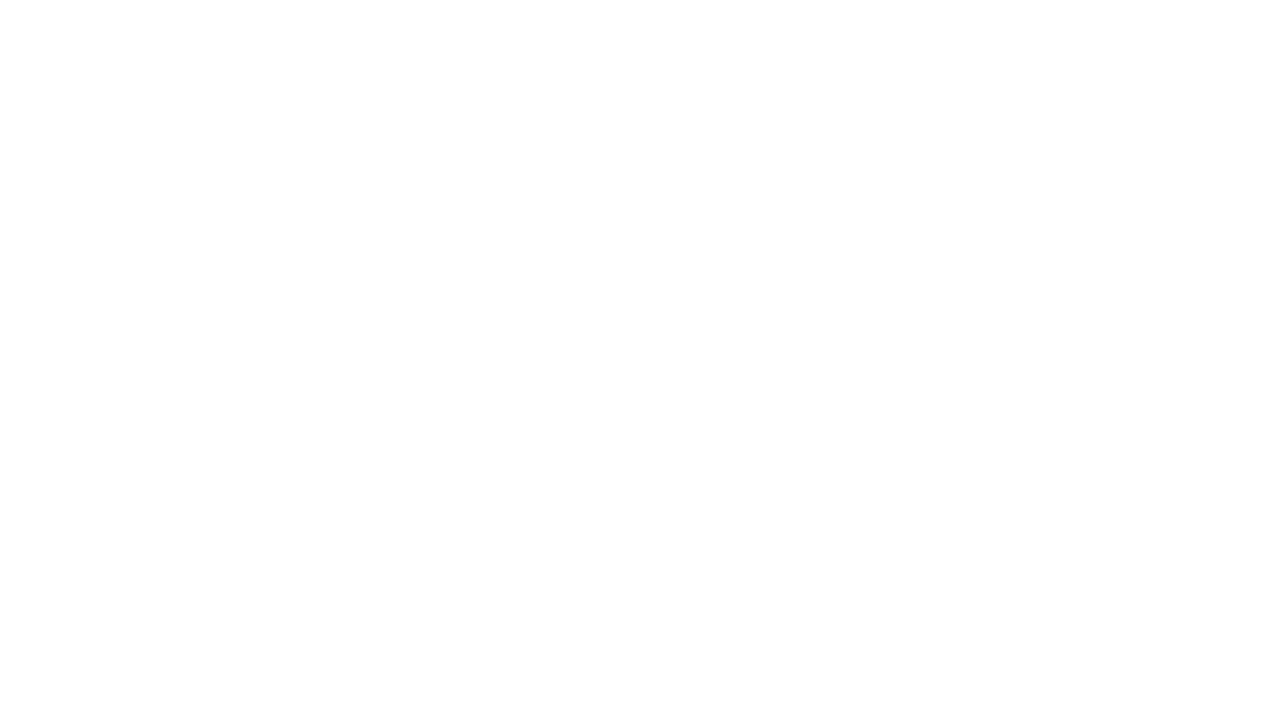

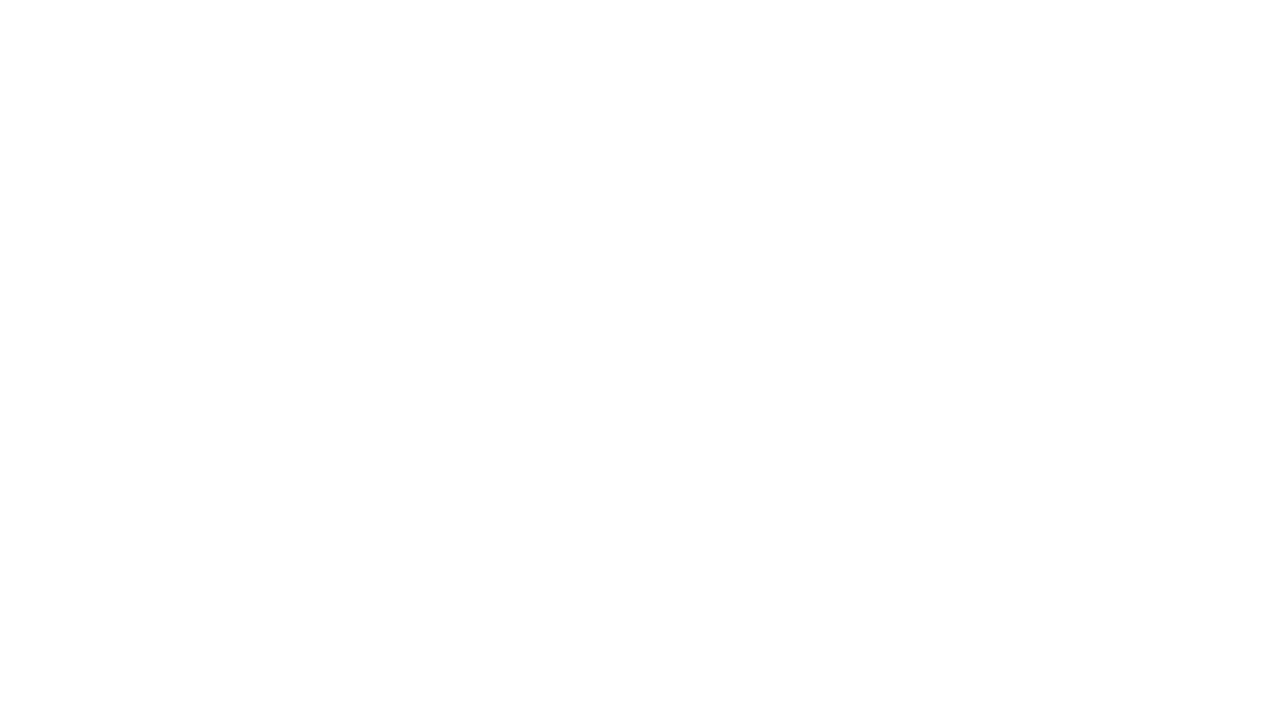